Tests dropdown select functionality by selecting options using different methods: by index, by visible text, by value, and selecting the last option in the list

Starting URL: https://letcode.in/dropdowns

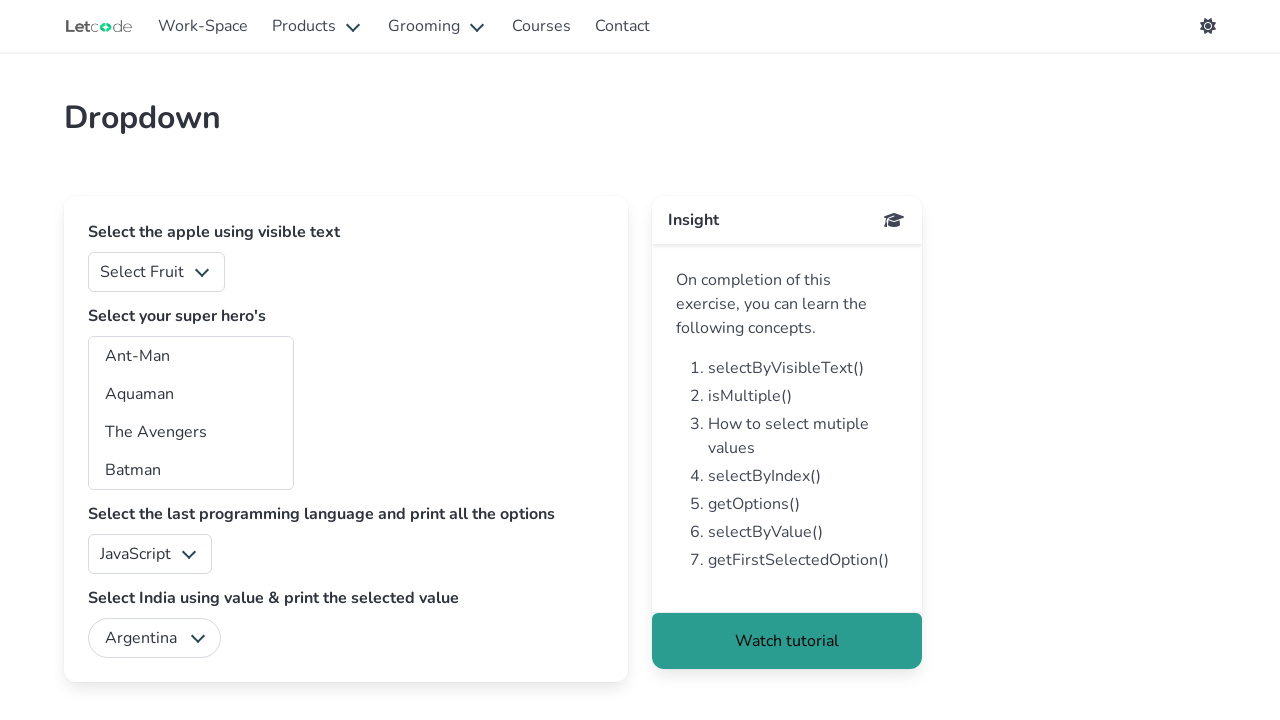

Waited for fruits dropdown to be available
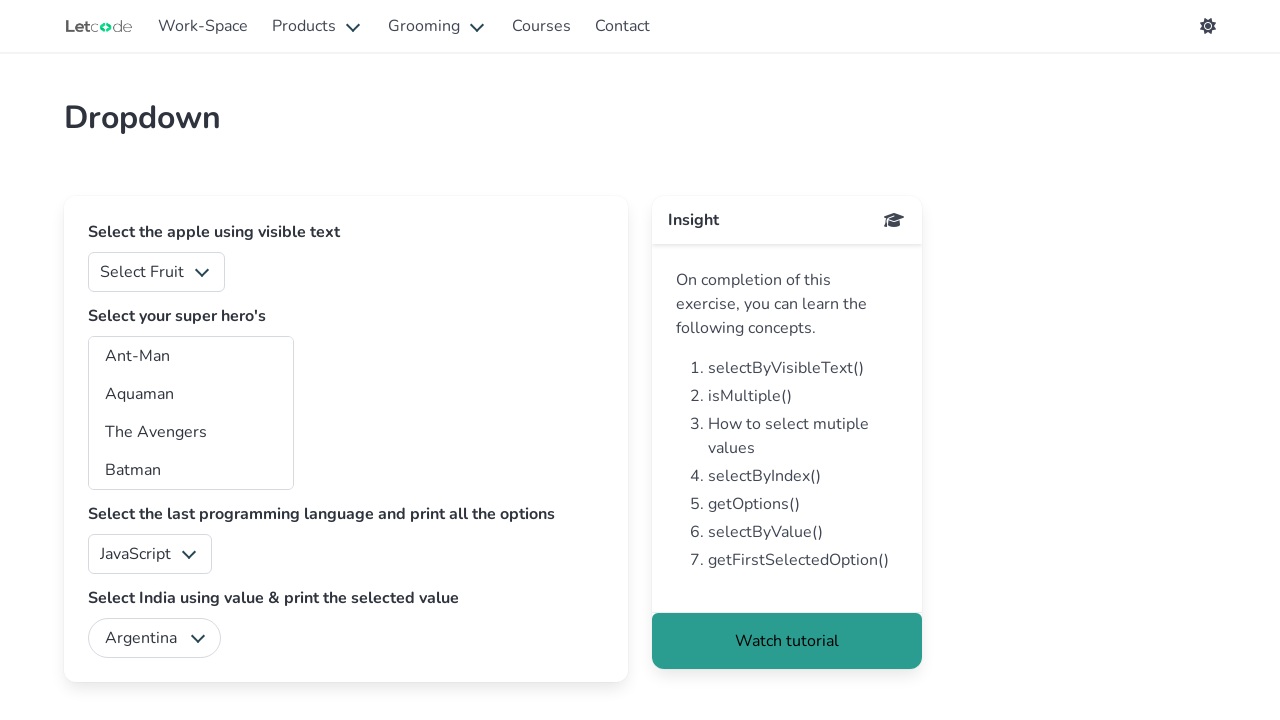

Selected fruits dropdown option by index 1 (second option) on #fruits
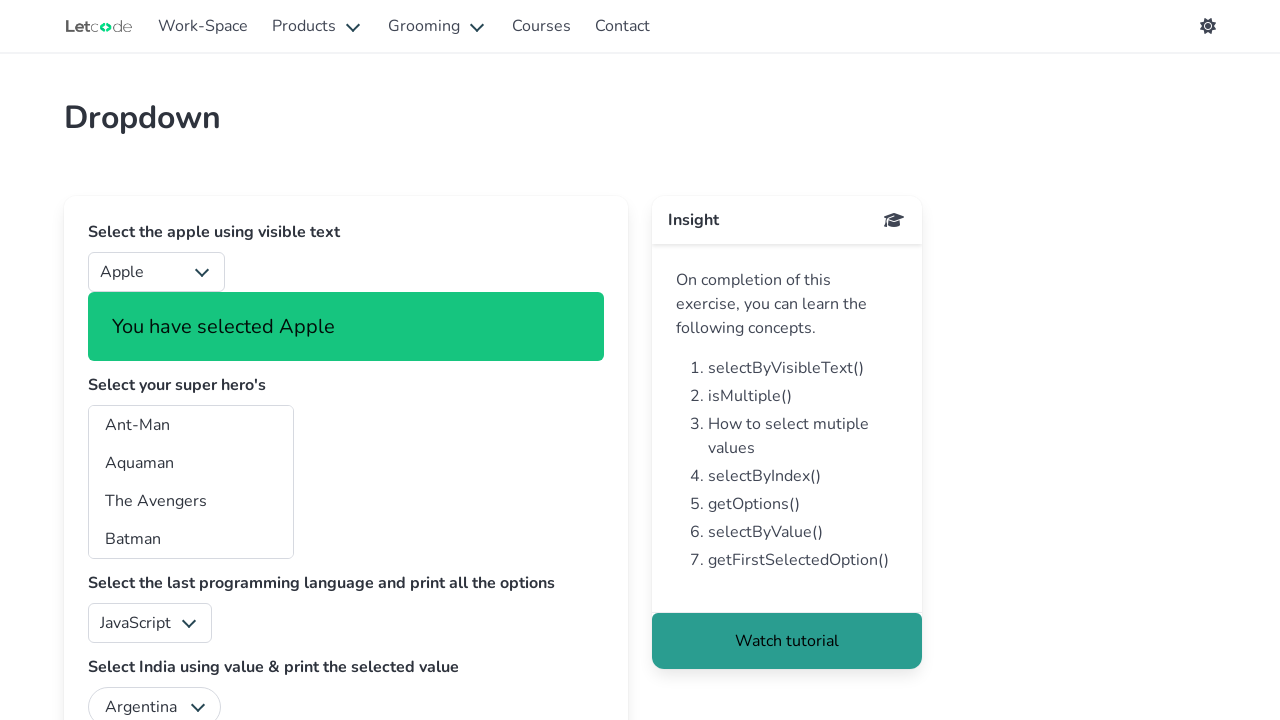

Selected fruits dropdown option by visible text 'Banana' on #fruits
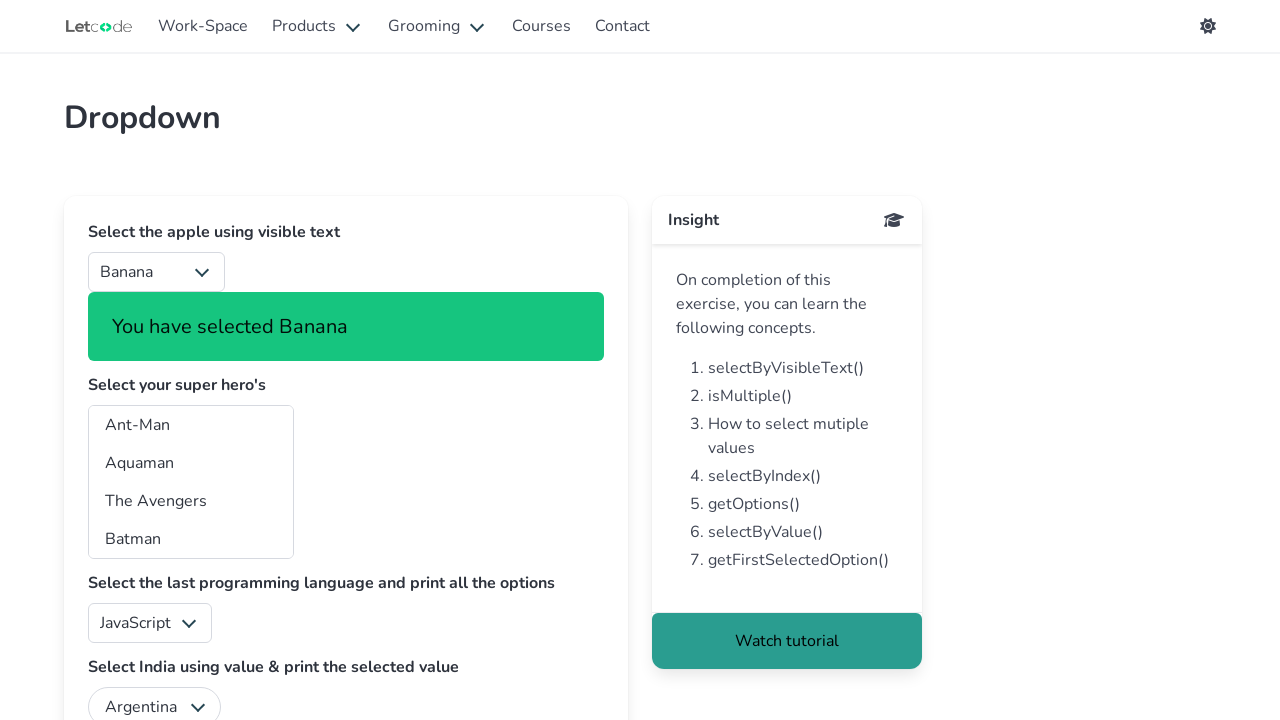

Selected fruits dropdown option by value '2' on #fruits
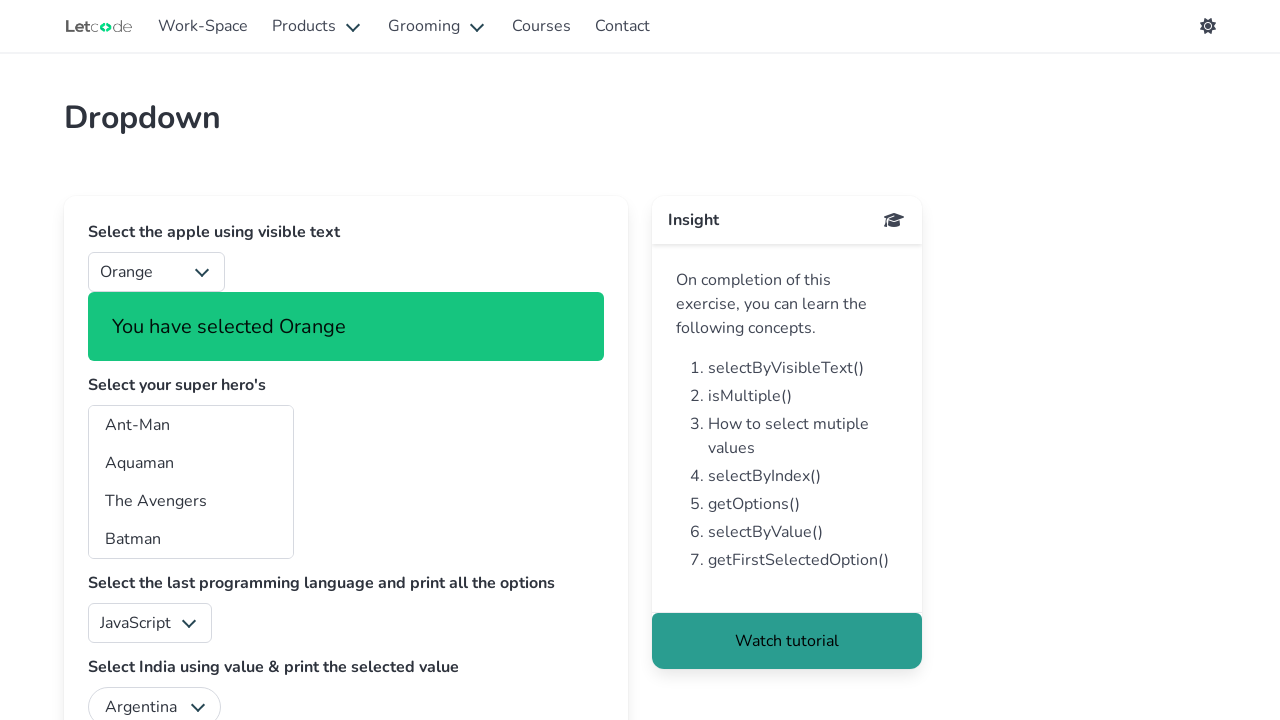

Retrieved all options from fruits dropdown
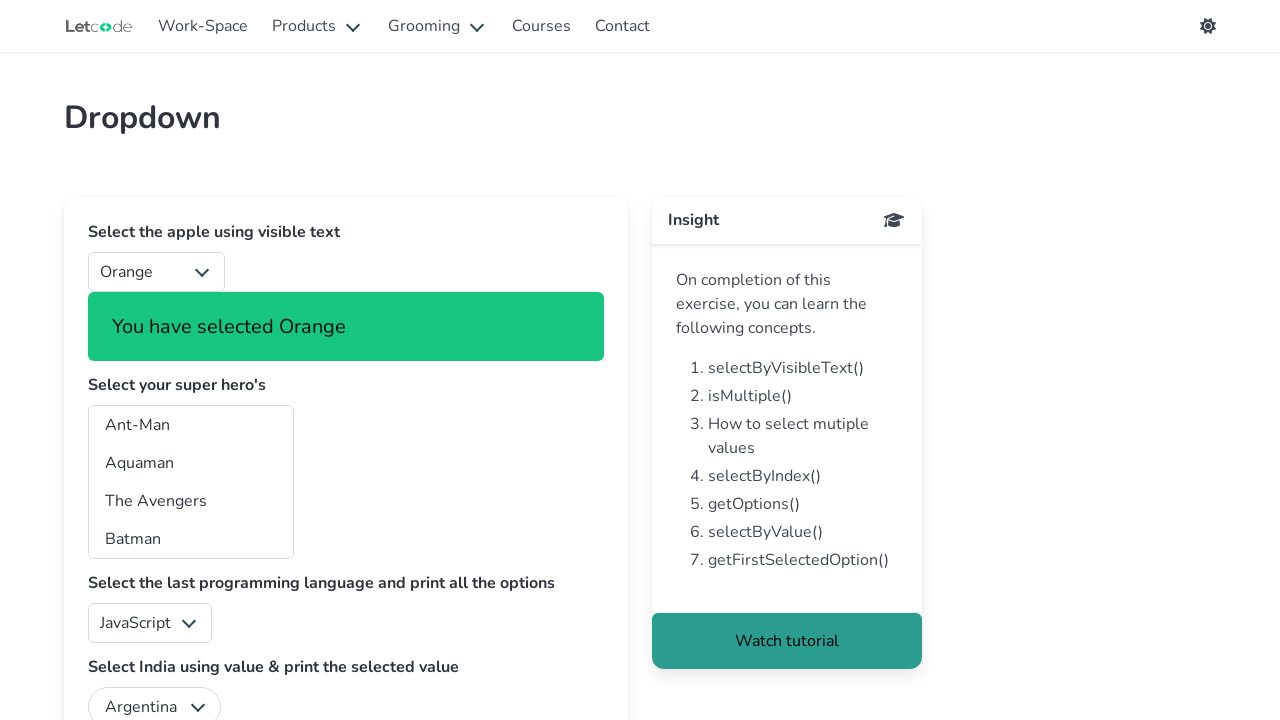

Selected last option in fruits dropdown (index 5) on #fruits
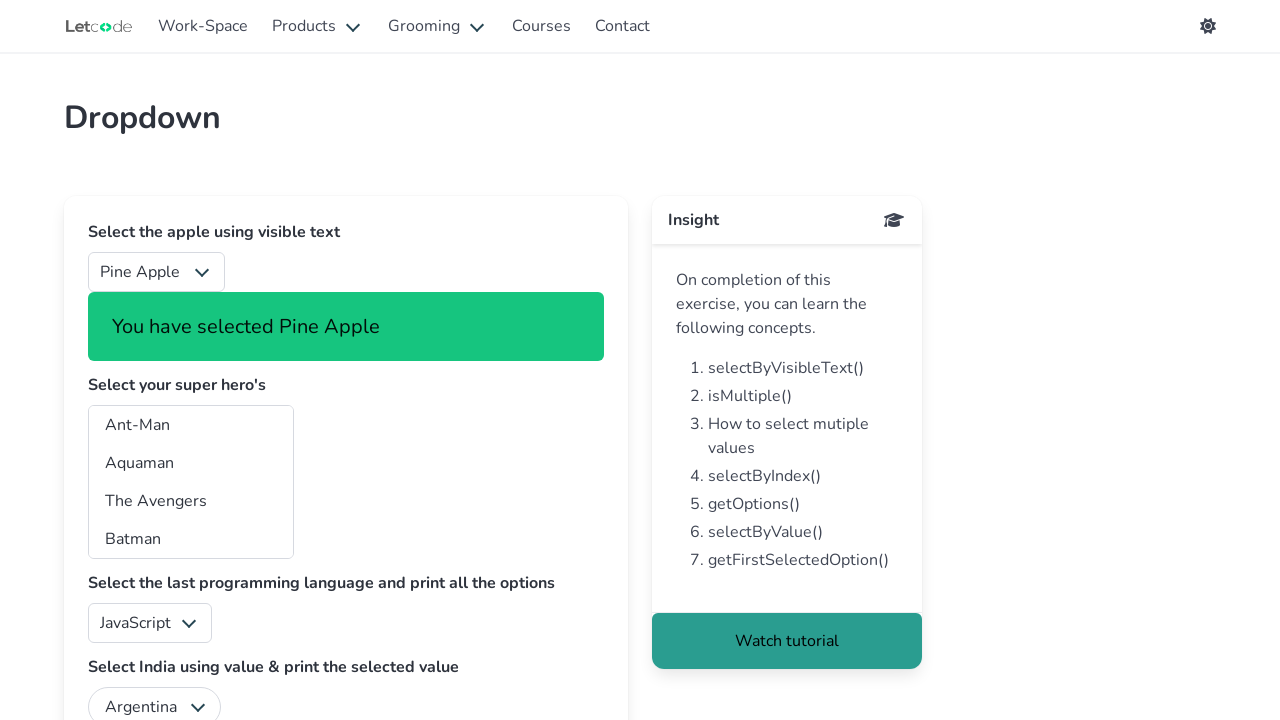

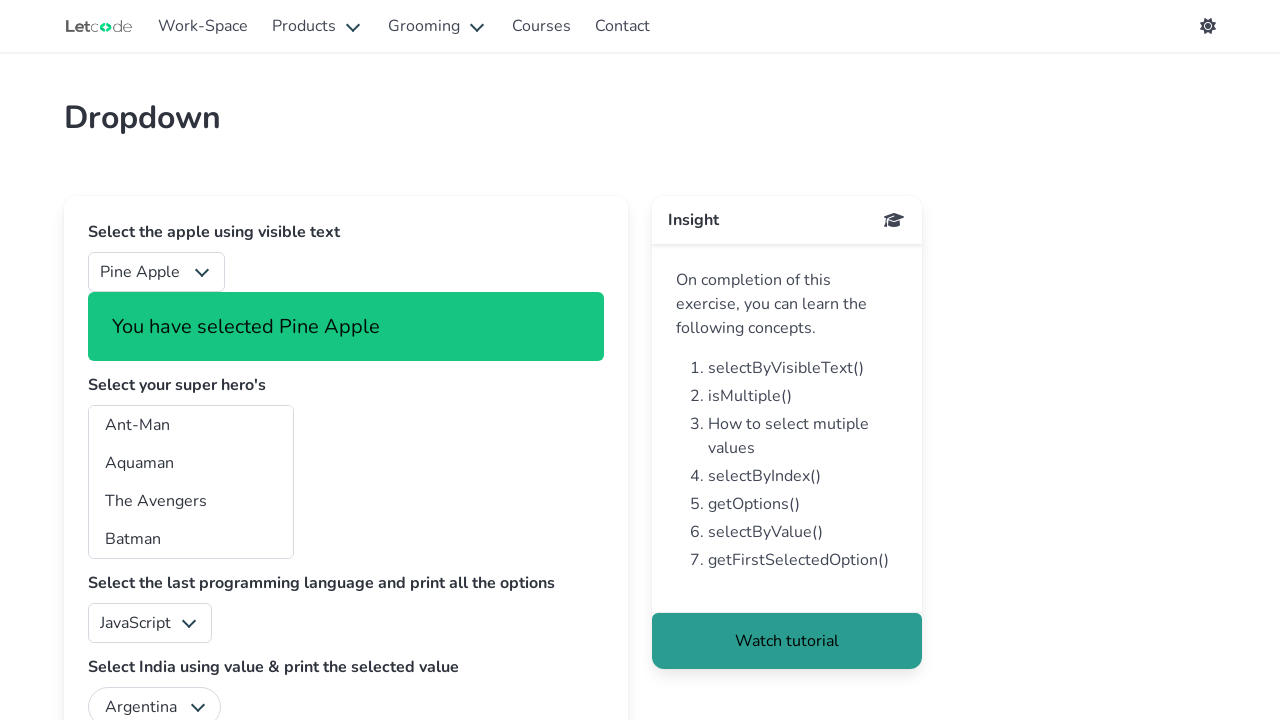